Tests login form validation when username field is empty, verifying the username required error message

Starting URL: https://www.saucedemo.com/

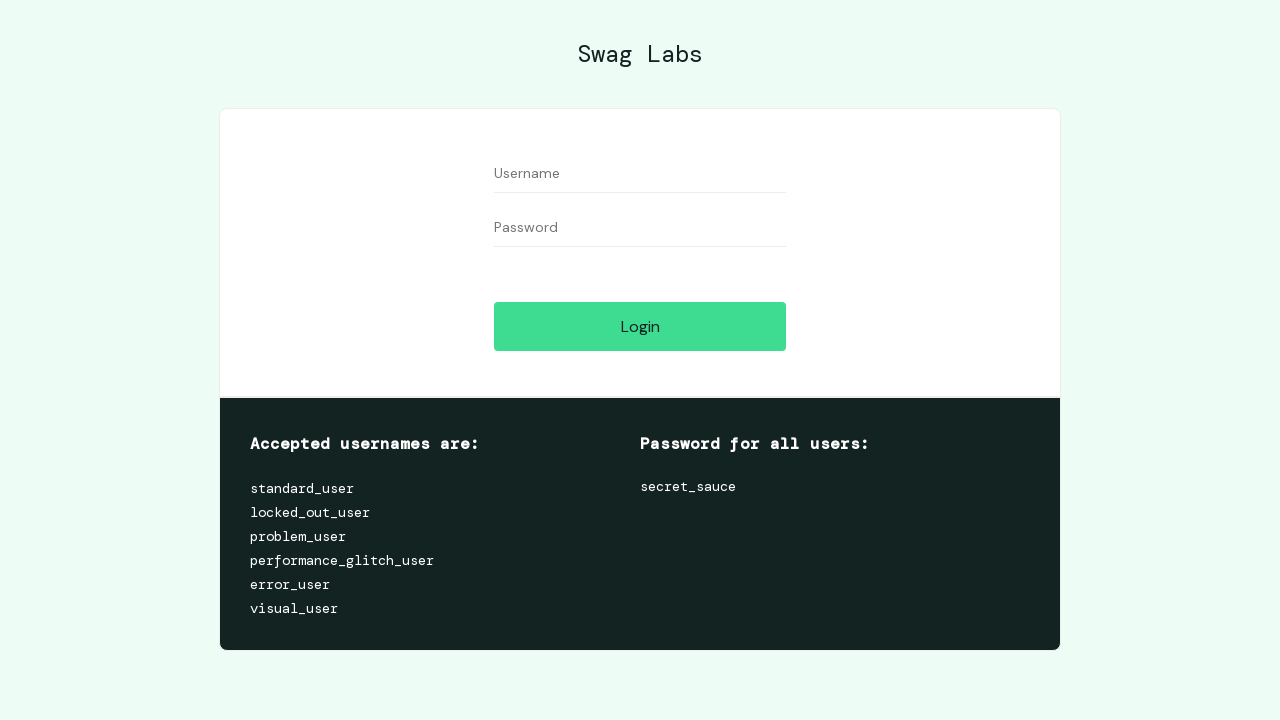

Navigated to Sauce Demo login page
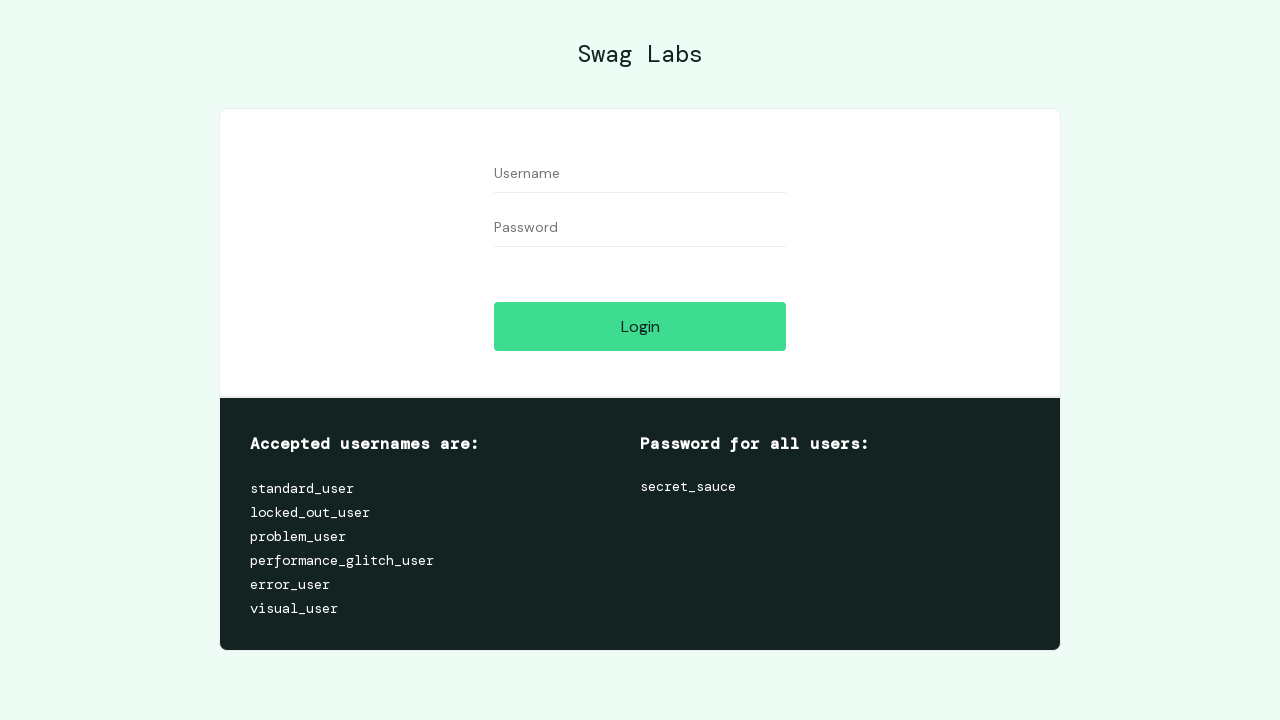

Filled password field with 'secret_sauce', leaving username empty on [data-test="password"]
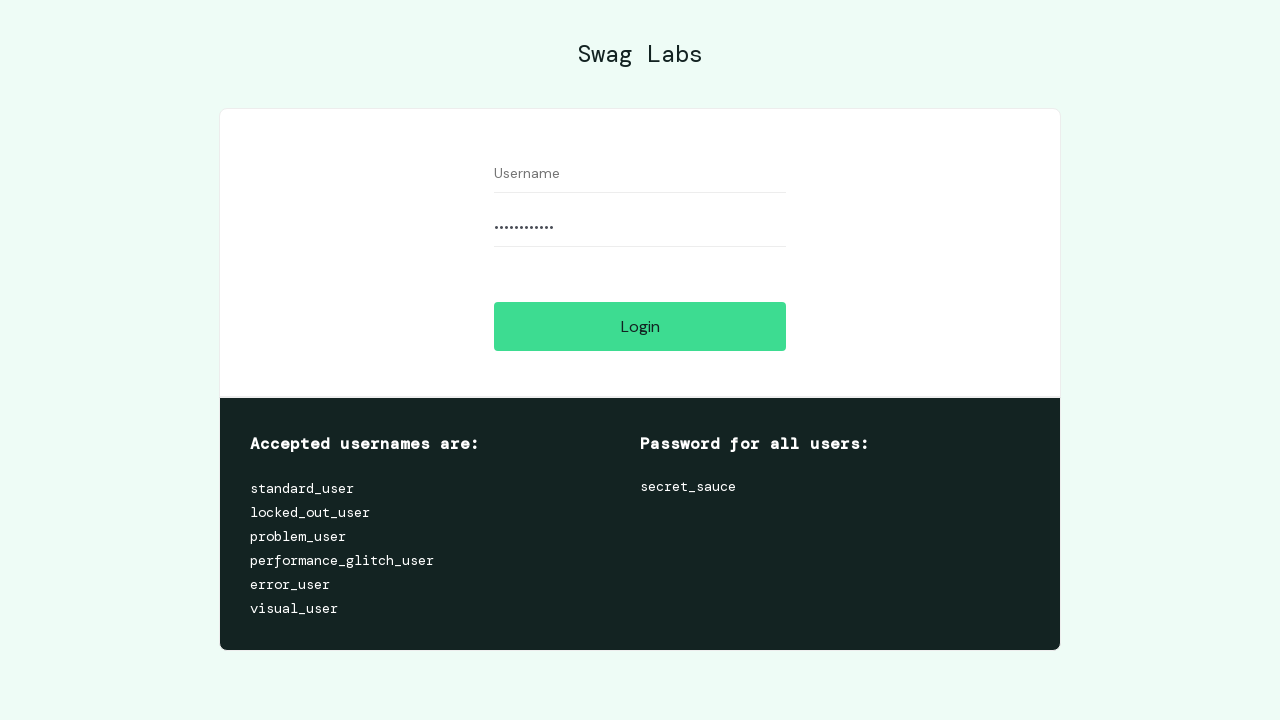

Clicked login button with empty username field at (640, 326) on [data-test="login-button"]
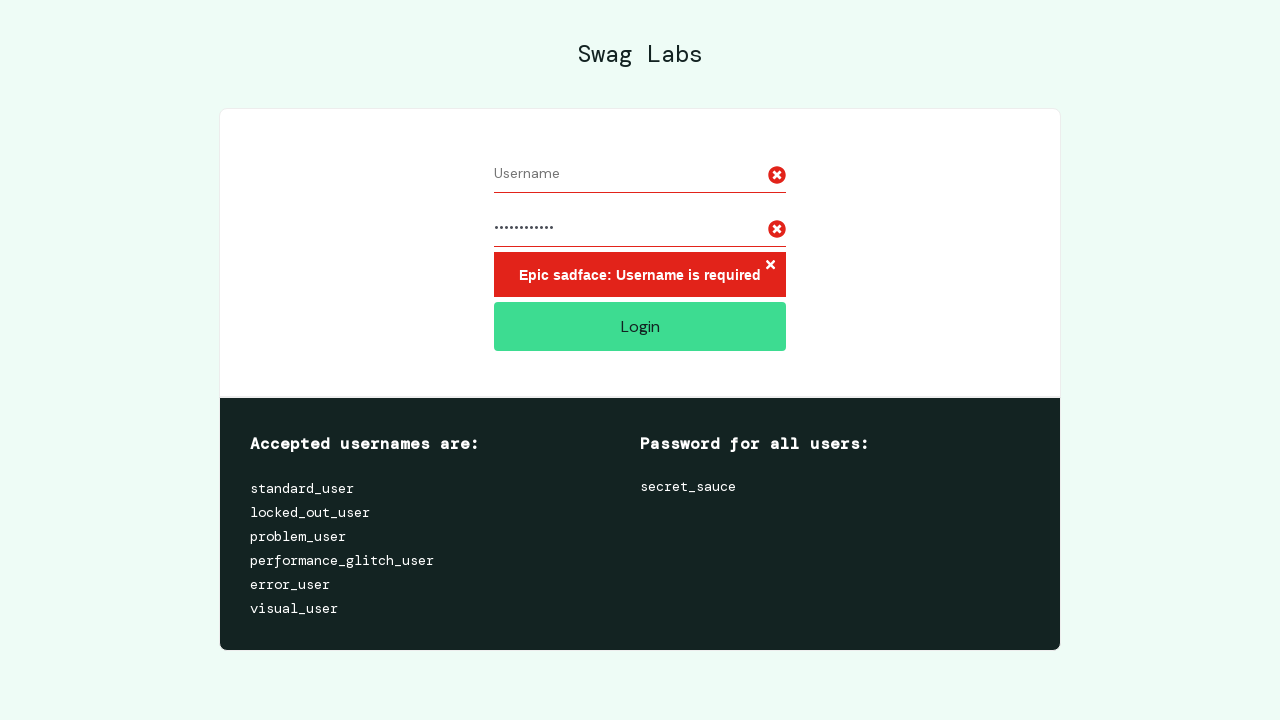

Username required error message appeared
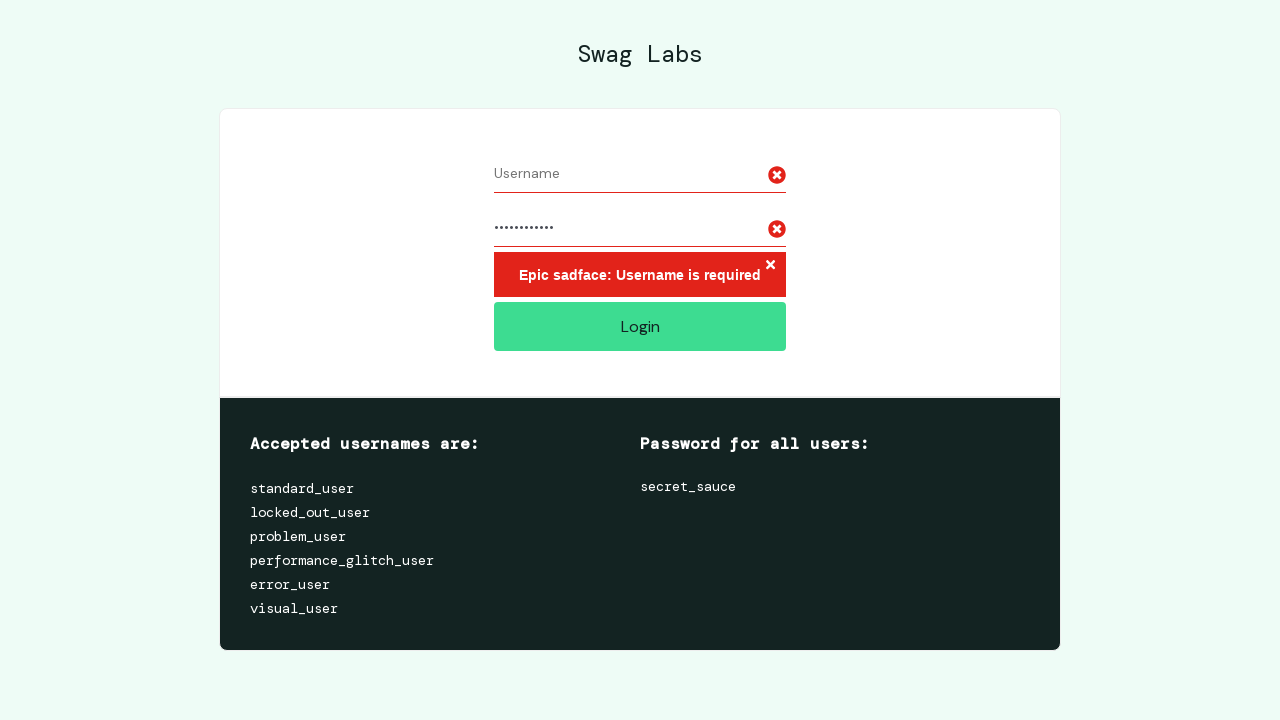

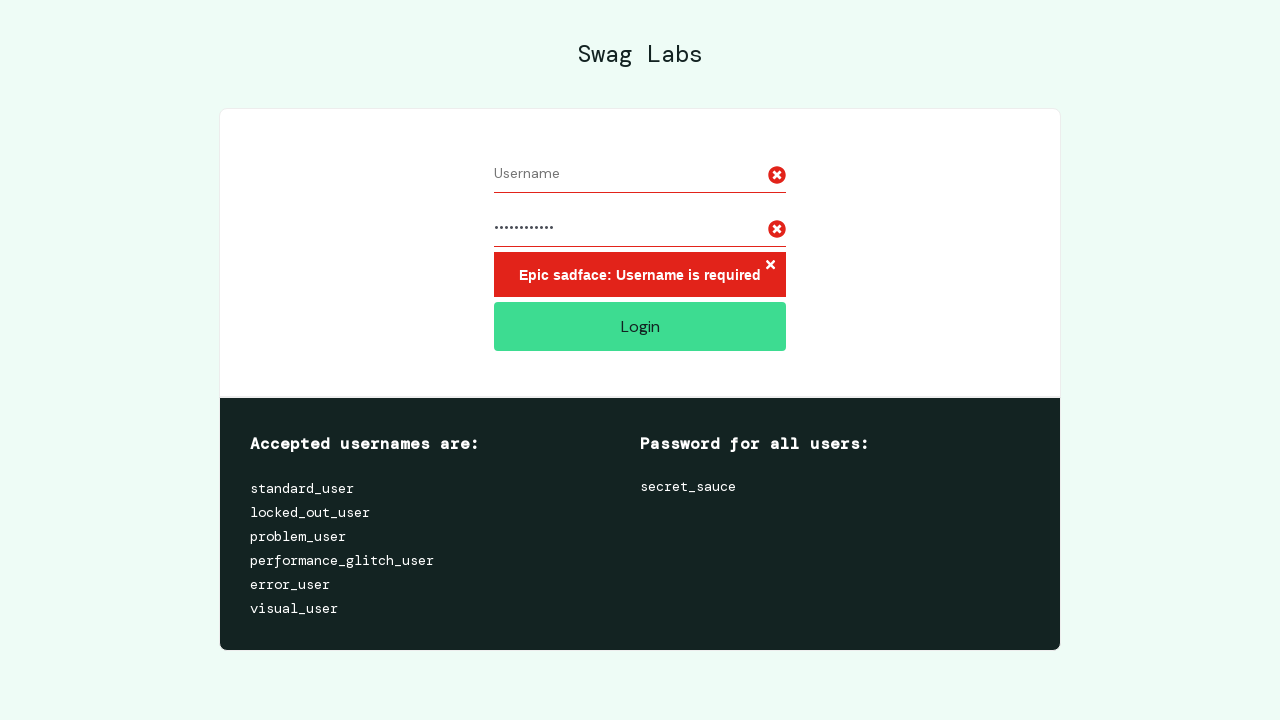